Fills out a registration form with personal information including name, address, email, phone, gender, hobbies, and skills selection

Starting URL: http://demo.automationtesting.in/Register.html

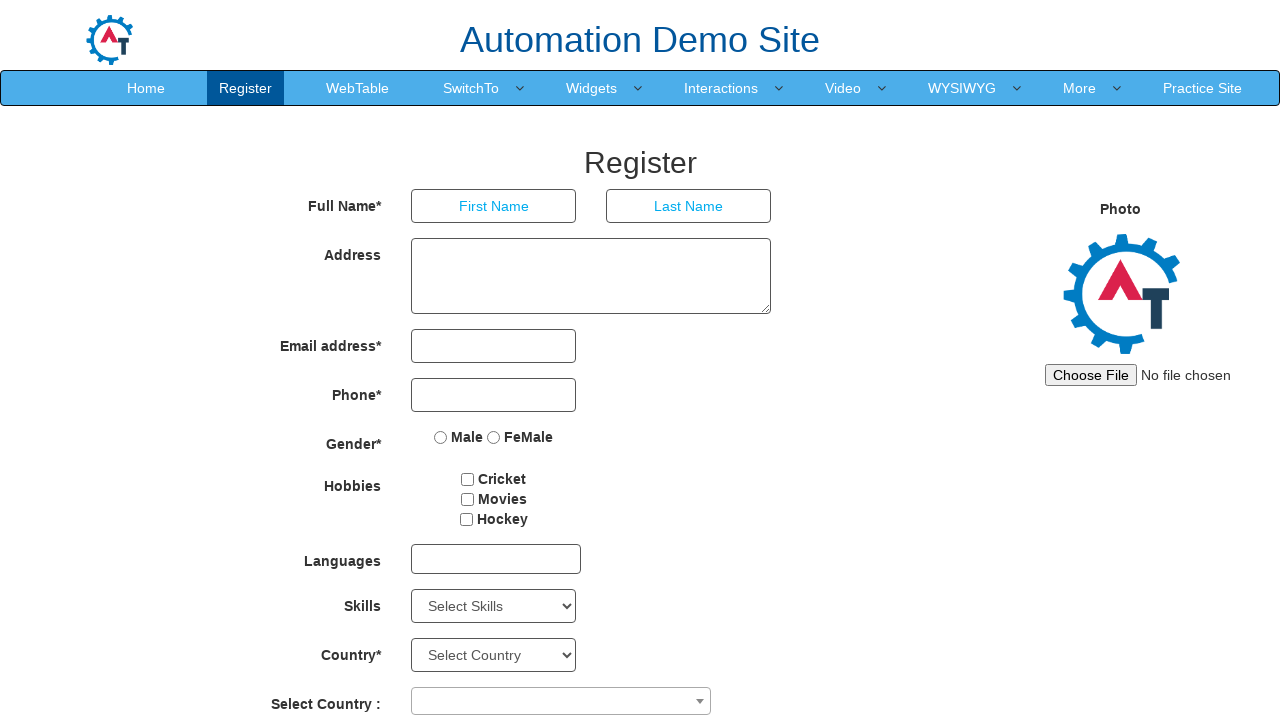

Filled first name field with 'David' on //input[@ng-model='FirstName']
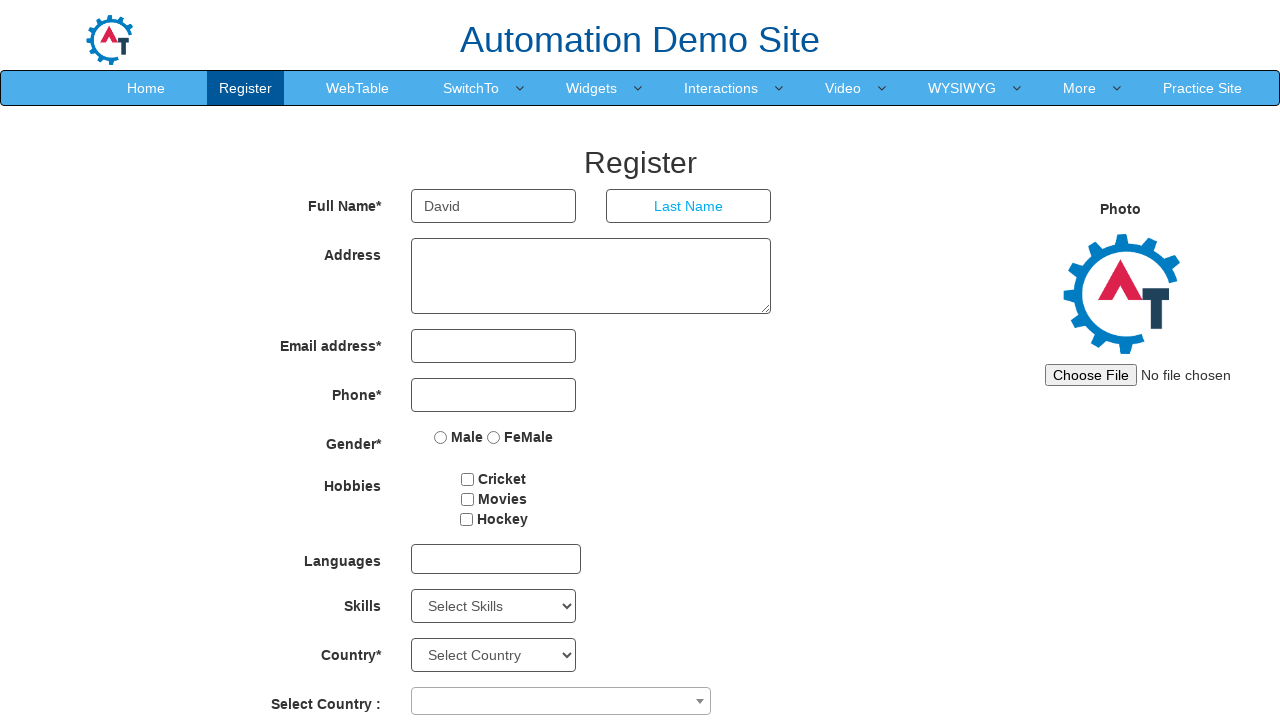

Filled last name field with 'Johnson' on //input[@ng-model='LastName']
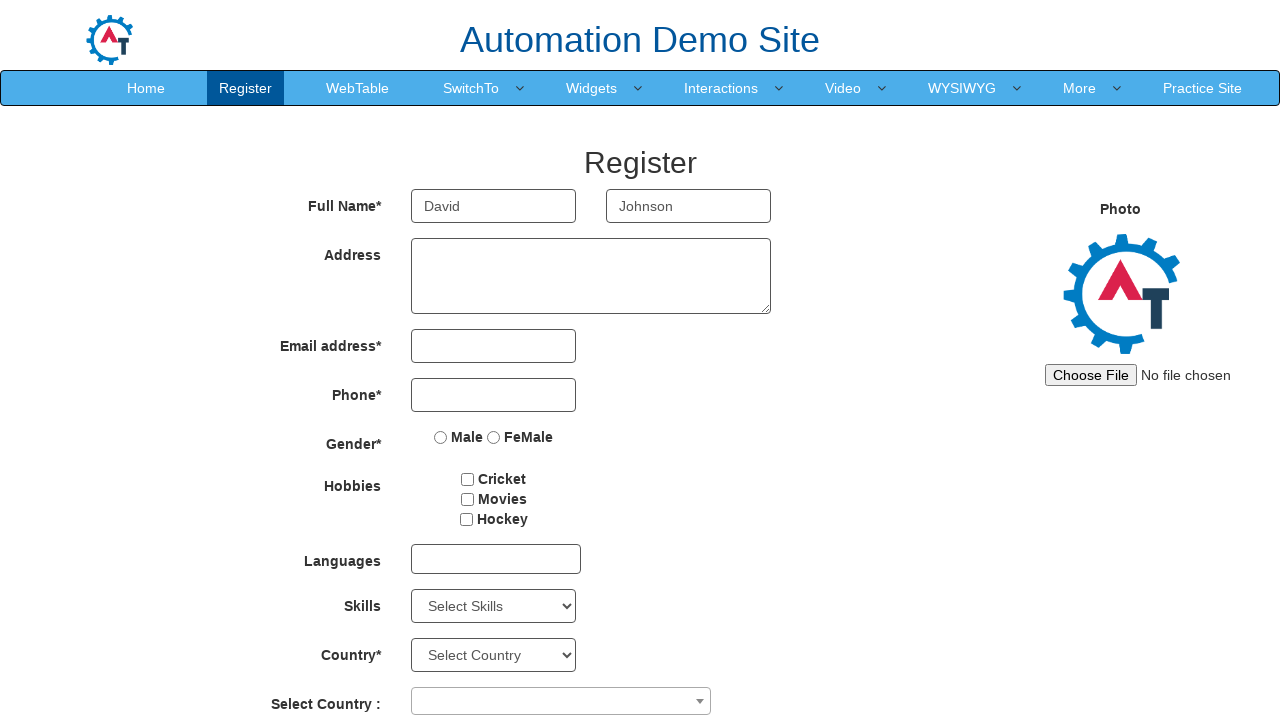

Filled address field with '123 Main Street, New York' on //textarea[@ng-model='Adress']
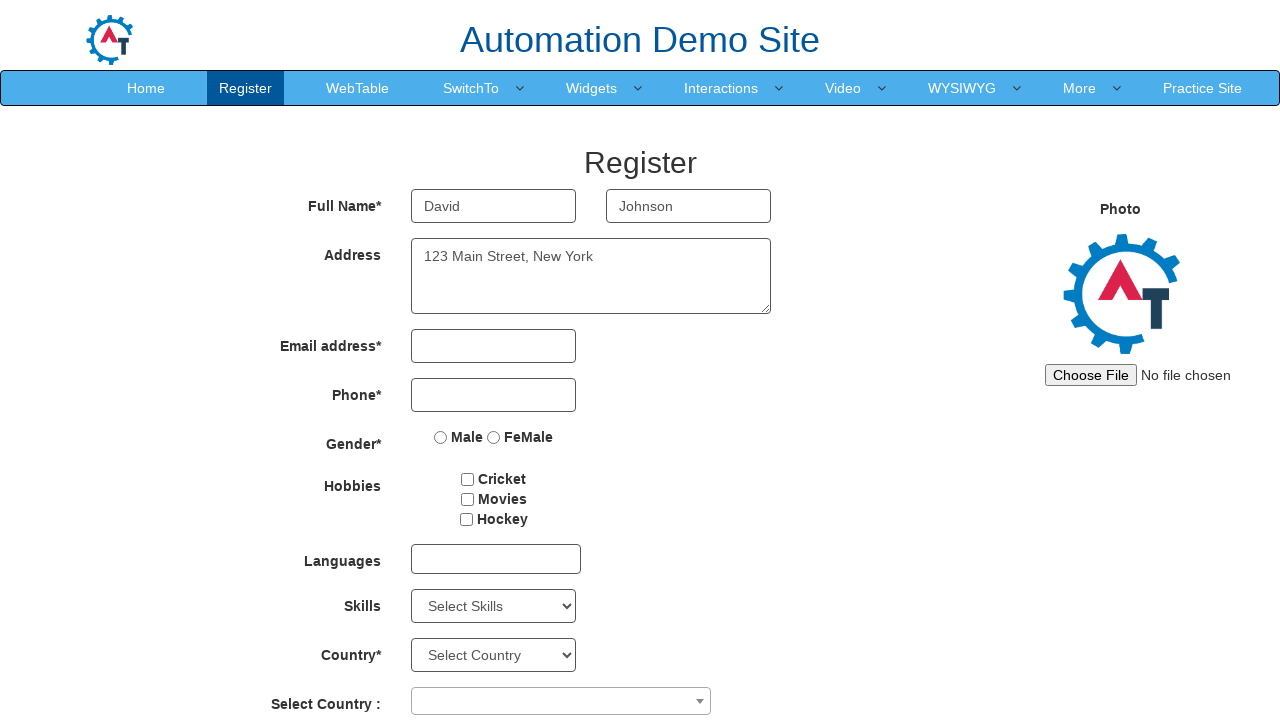

Filled email address field with 'david.johnson@example.com' on //input[@ng-model='EmailAdress']
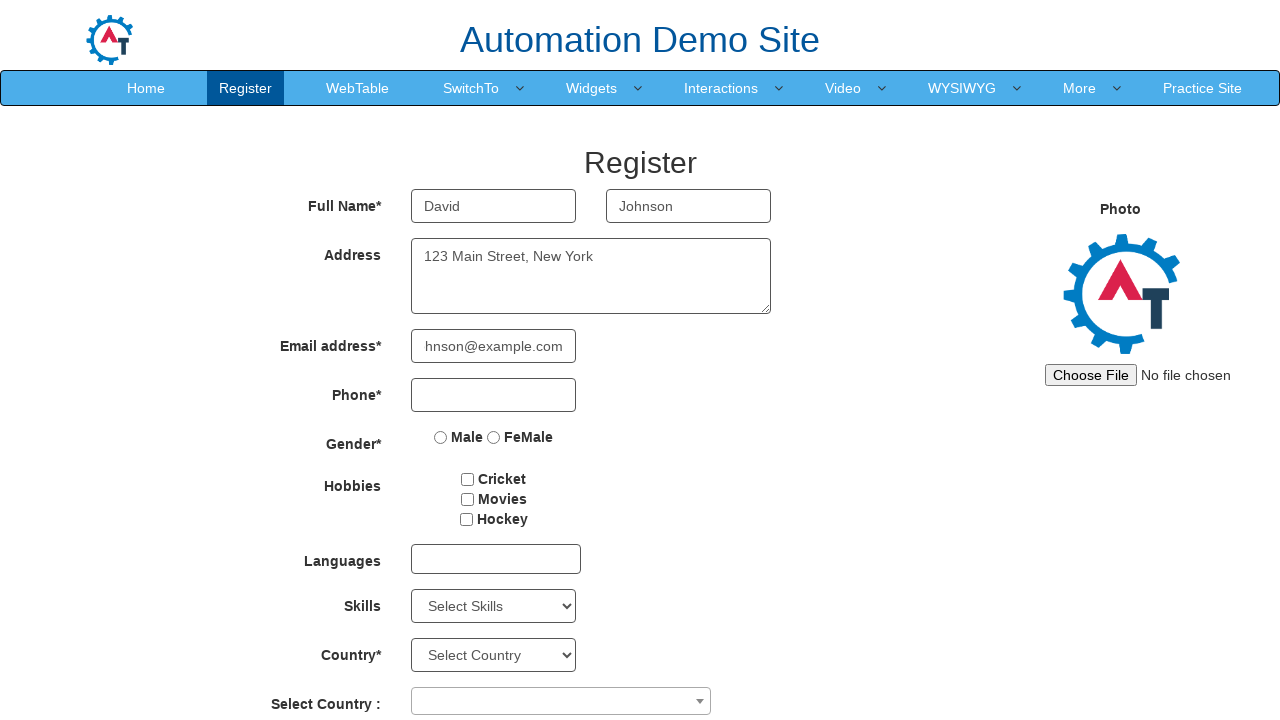

Filled phone number field with '5551234567' on //input[@ng-model='Phone']
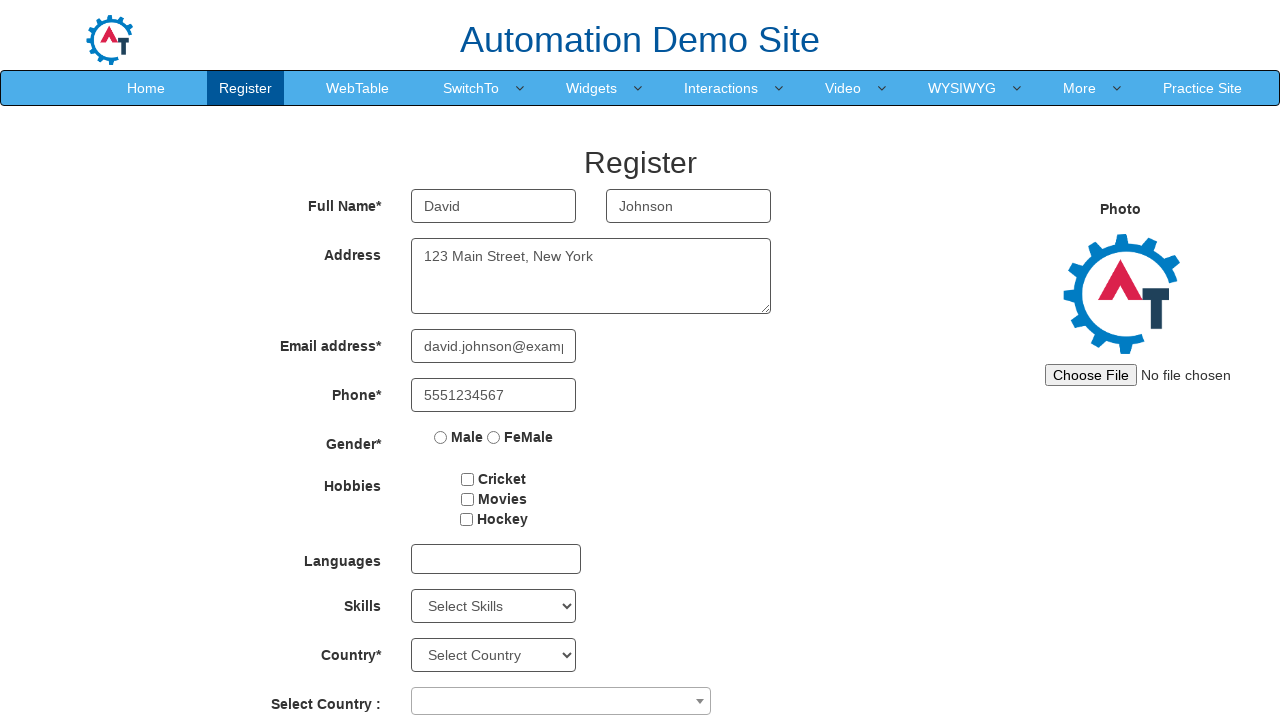

Selected 'Male' gender option at (441, 437) on xpath=//input[@value='Male']
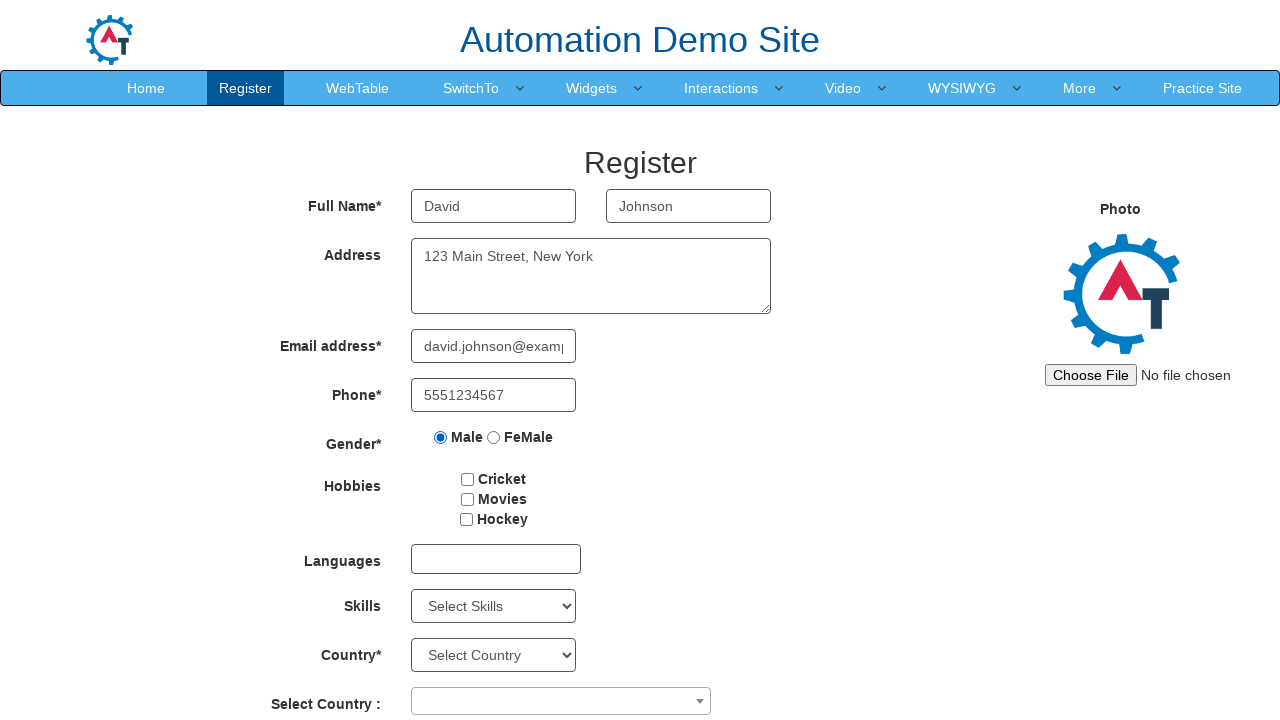

Selected 'Cricket' hobby checkbox at (468, 479) on xpath=//input[@value='Cricket']
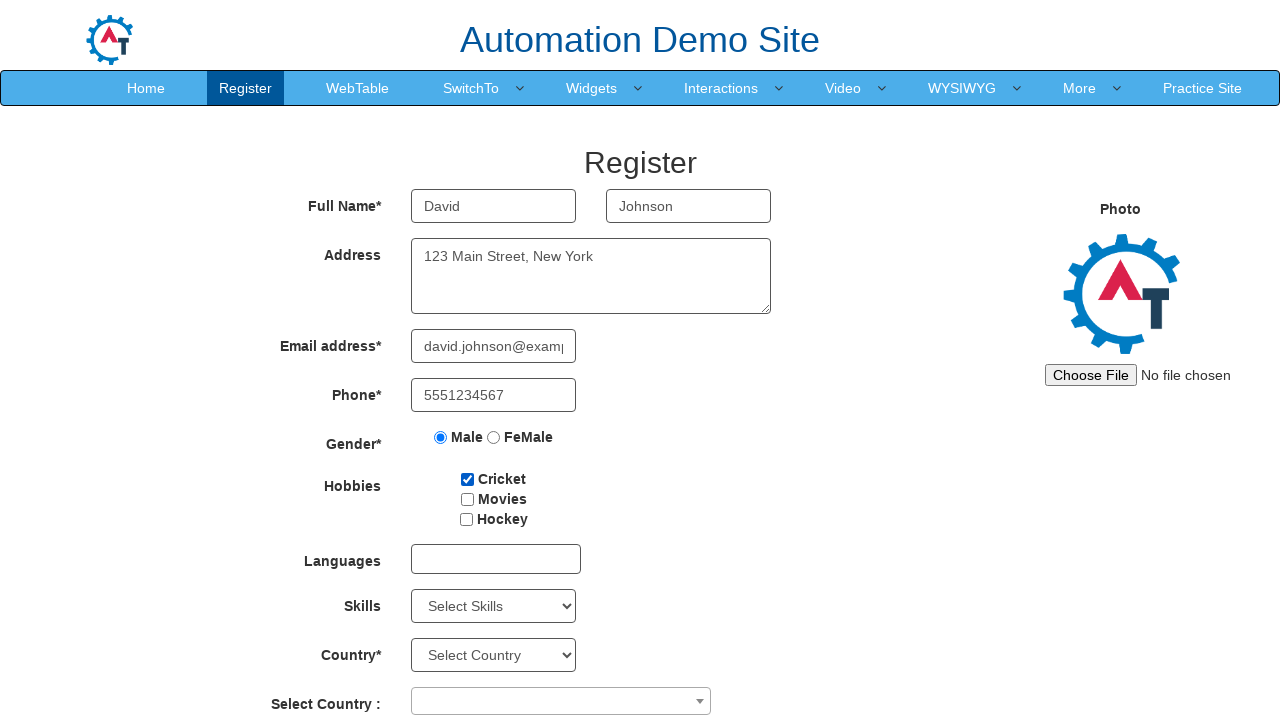

Selected 'Movies' hobby checkbox at (467, 499) on xpath=//input[@type='checkbox' and @value='Movies']
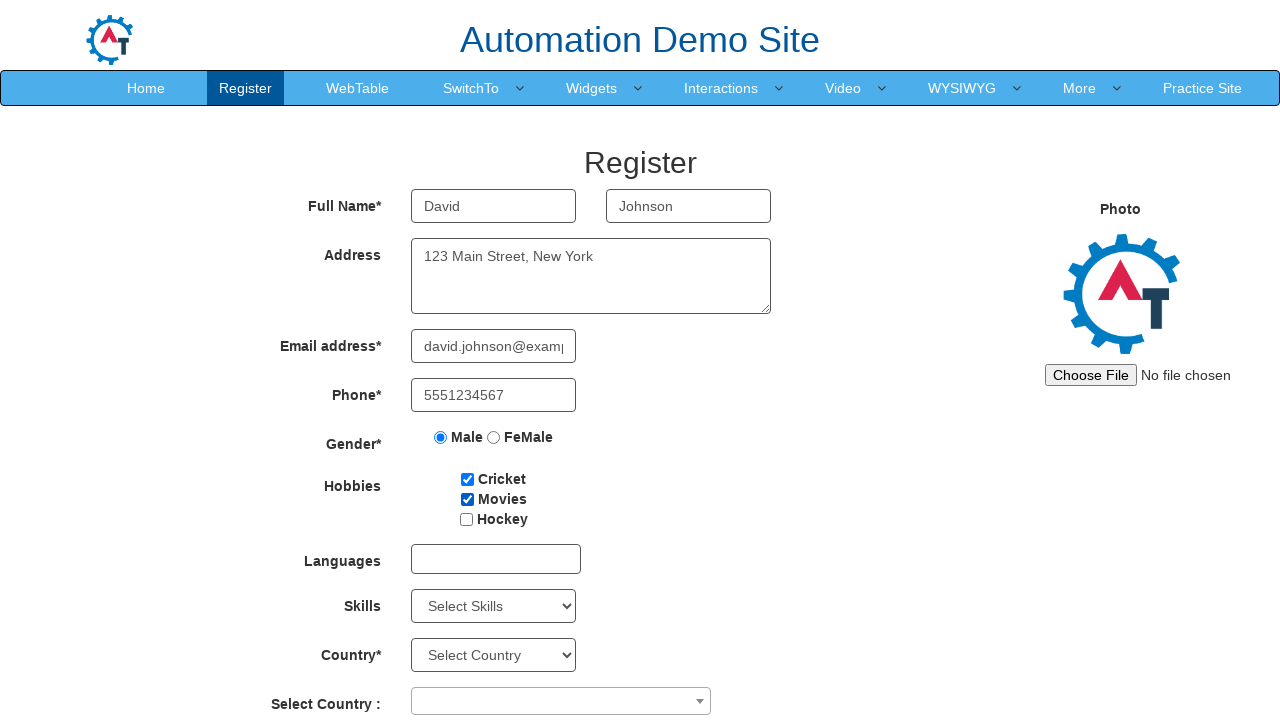

Selected 'Analytics' from skills dropdown on #Skills
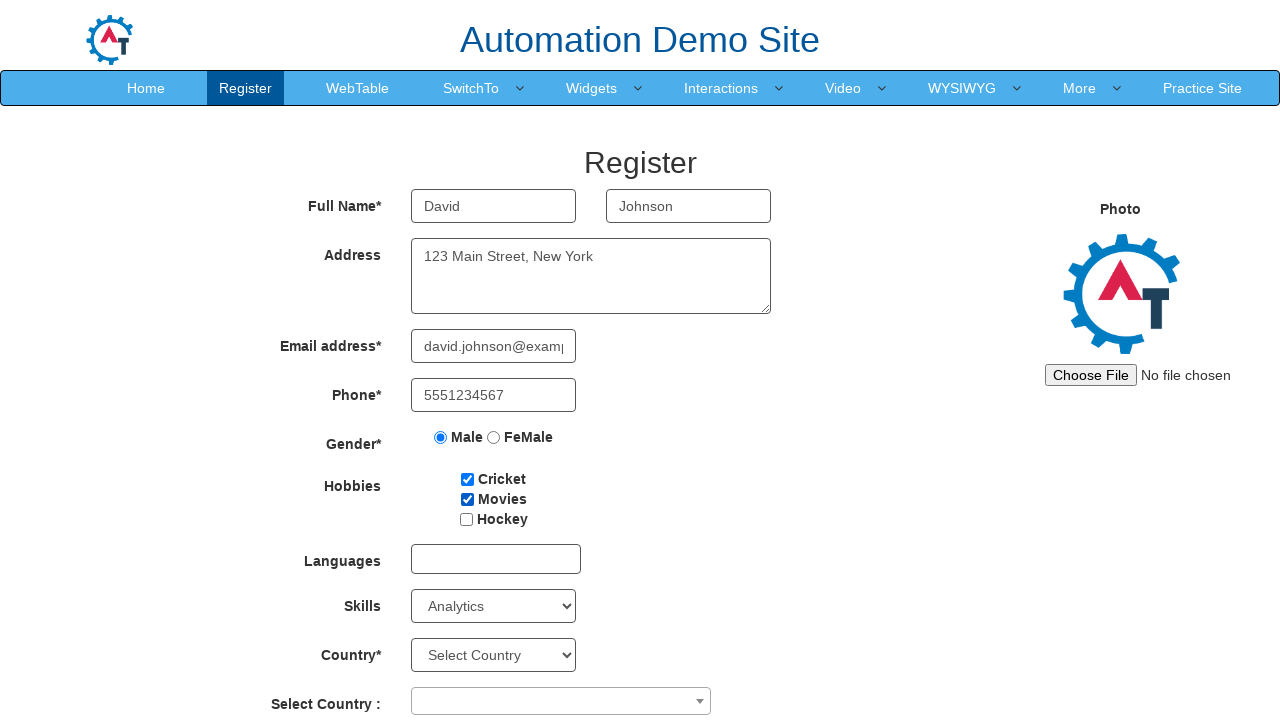

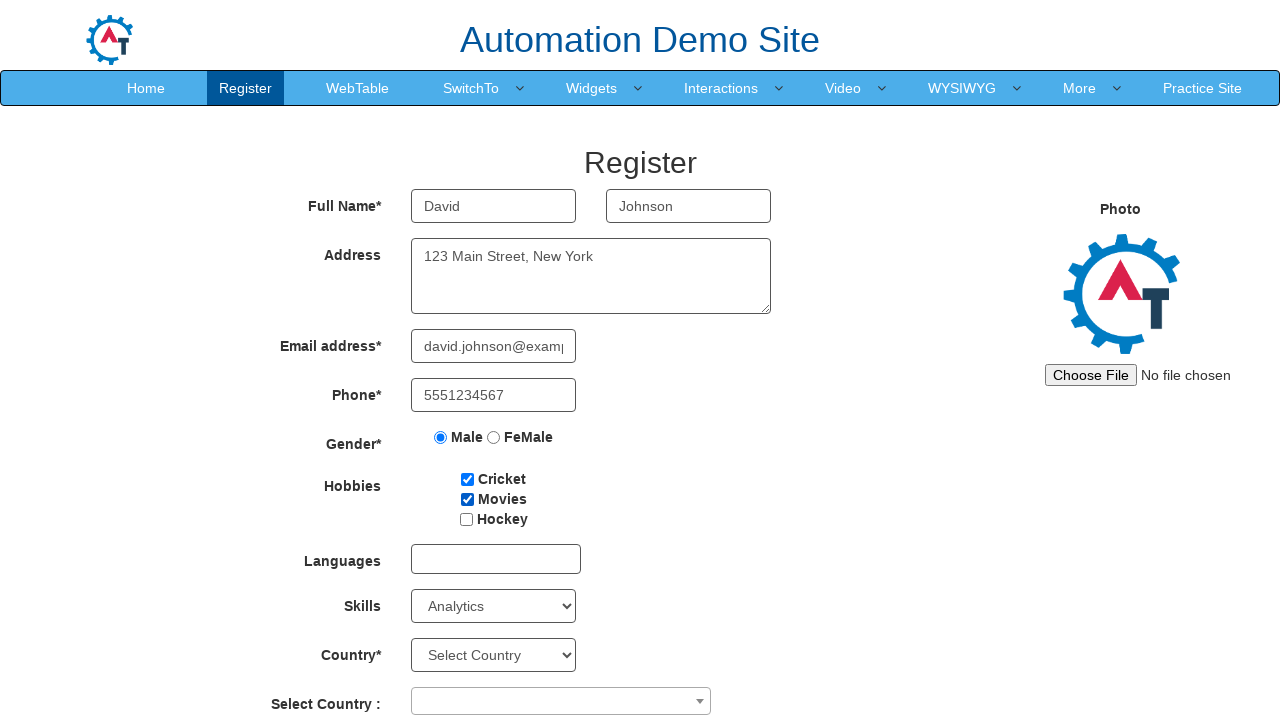